Navigates to jQuery UI droppable demo page, clicks on the tooltip link, switches to iframe, and fills in an age input field

Starting URL: https://jqueryui.com/droppable/

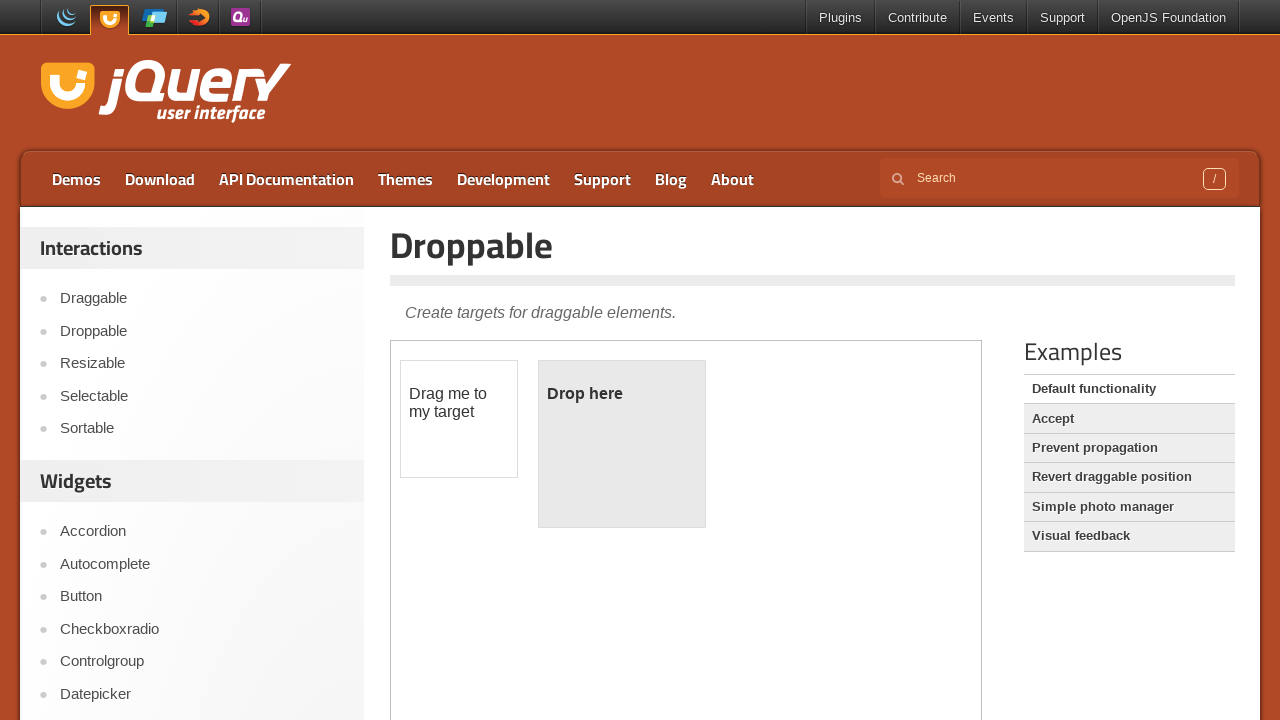

Clicked on the tooltip link at (202, 360) on a[href='https://jqueryui.com/tooltip/']
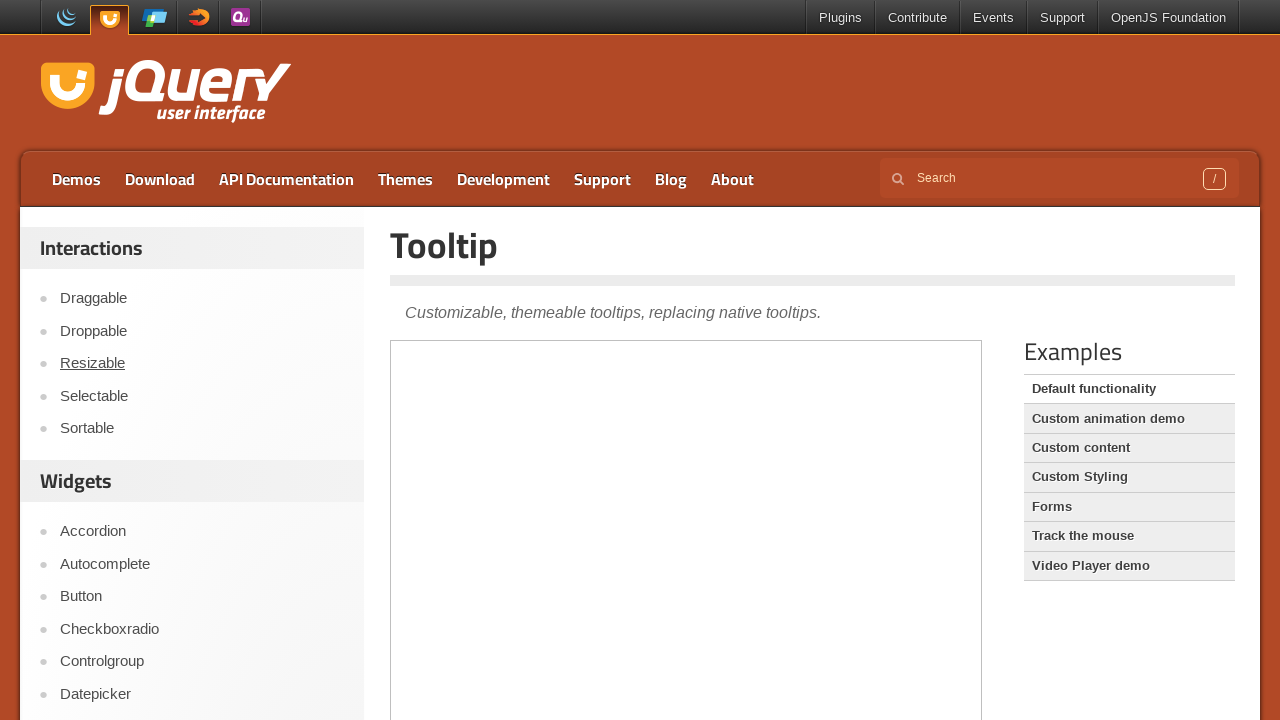

Switched to the first iframe on the page
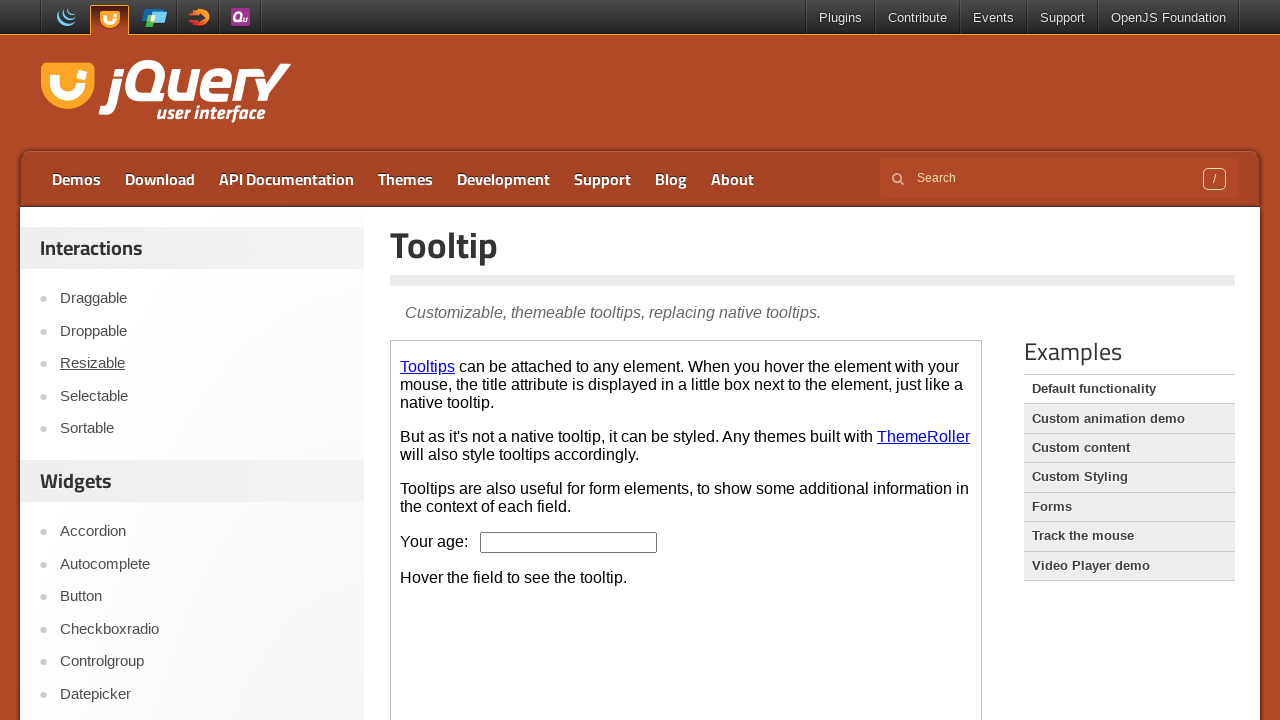

Filled in age input field with value '25' on iframe >> nth=0 >> internal:control=enter-frame >> #age
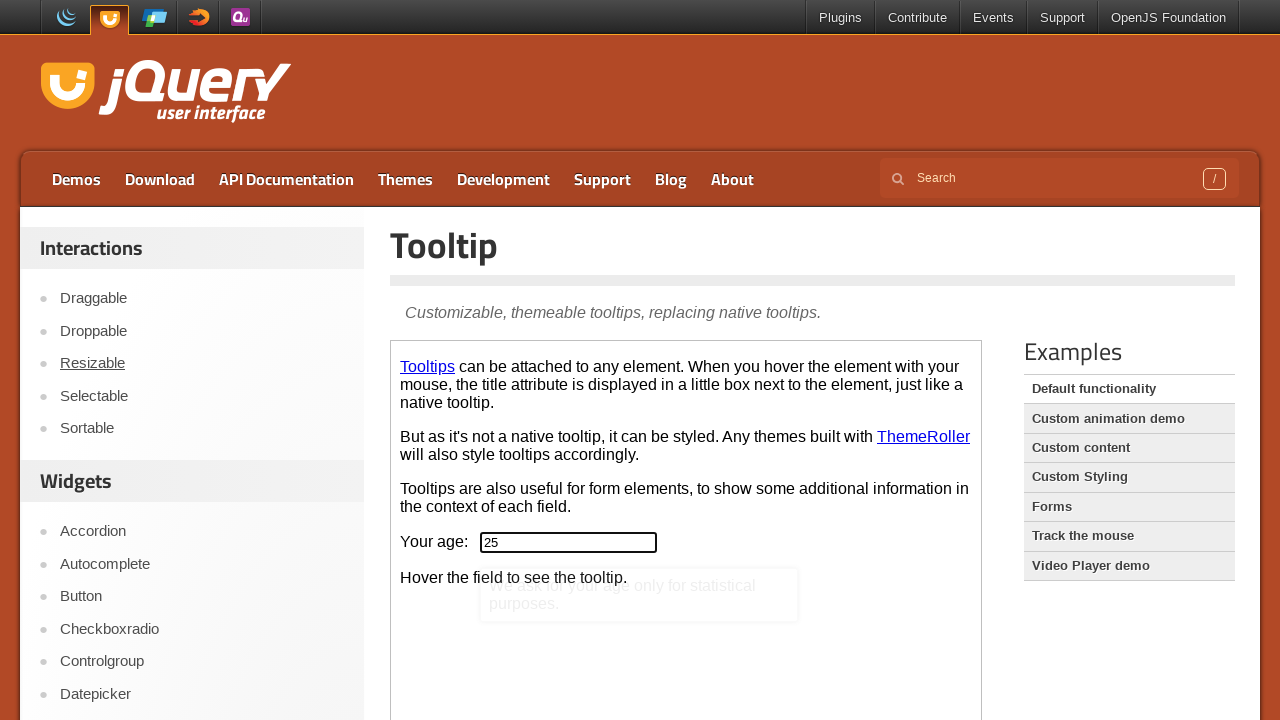

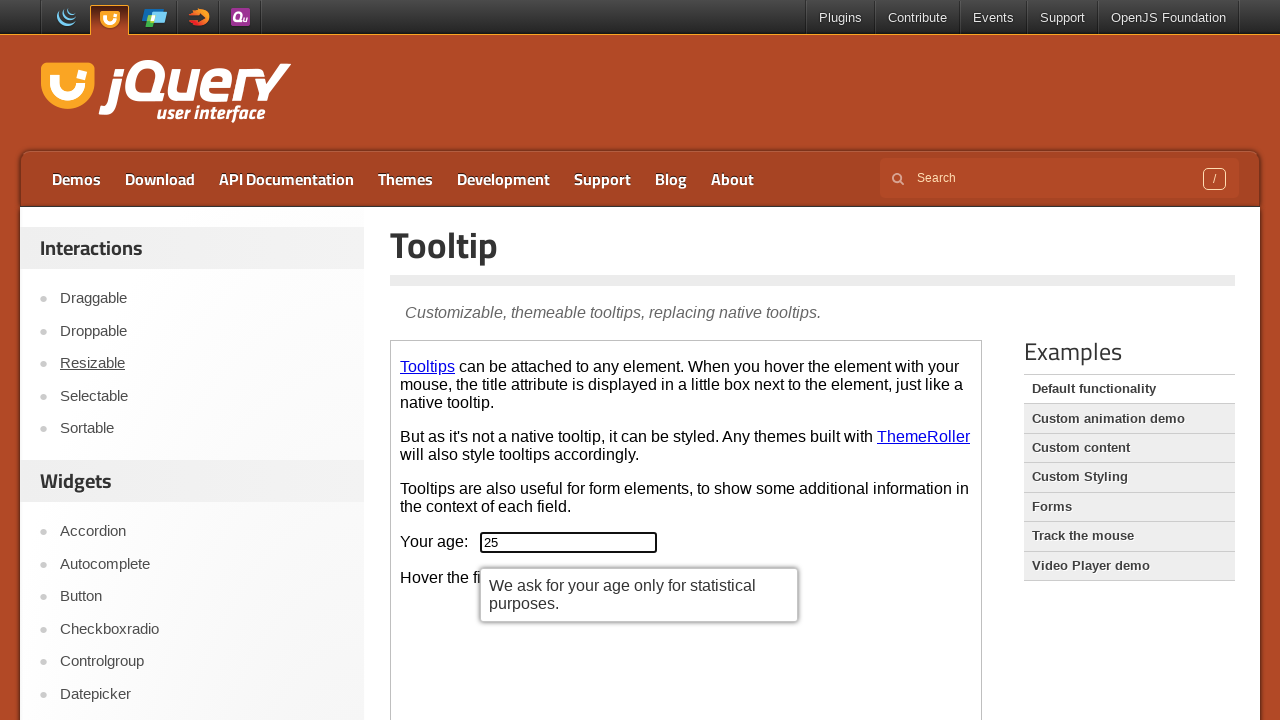